Tests the third FAQ accordion dropdown about rental time calculation

Starting URL: https://qa-scooter.praktikum-services.ru/

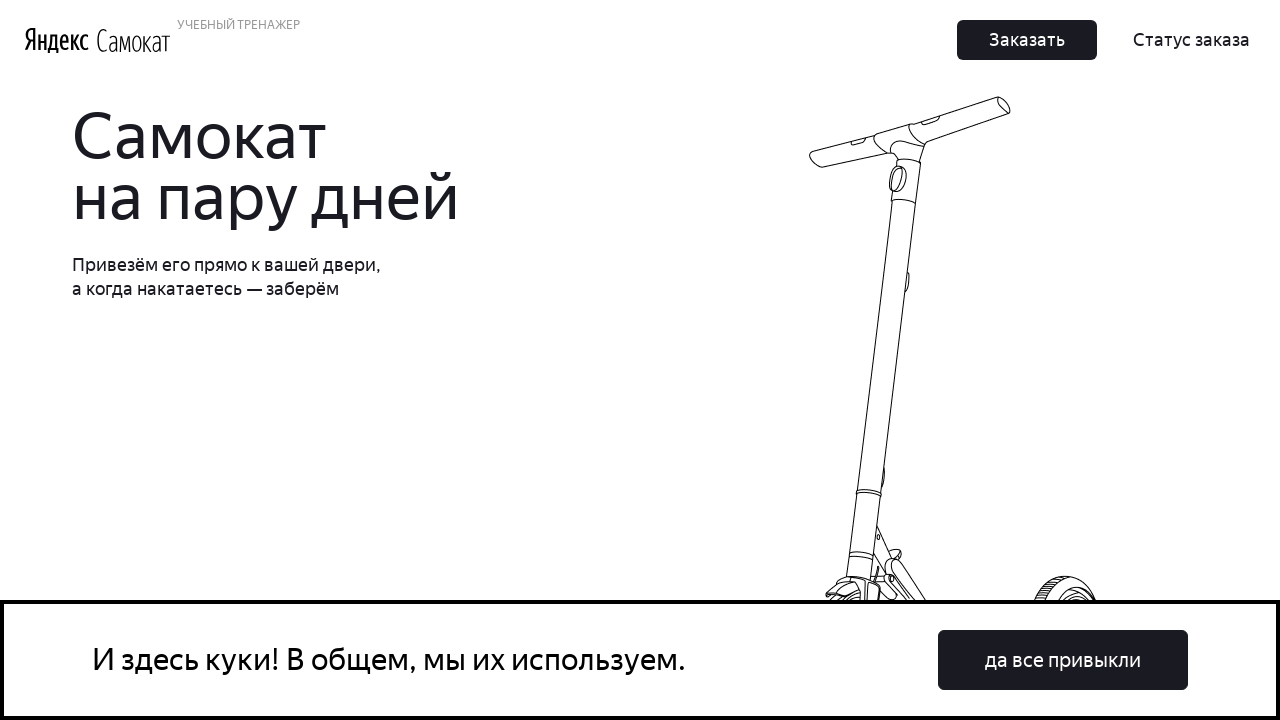

Located the third FAQ accordion heading about rental time calculation
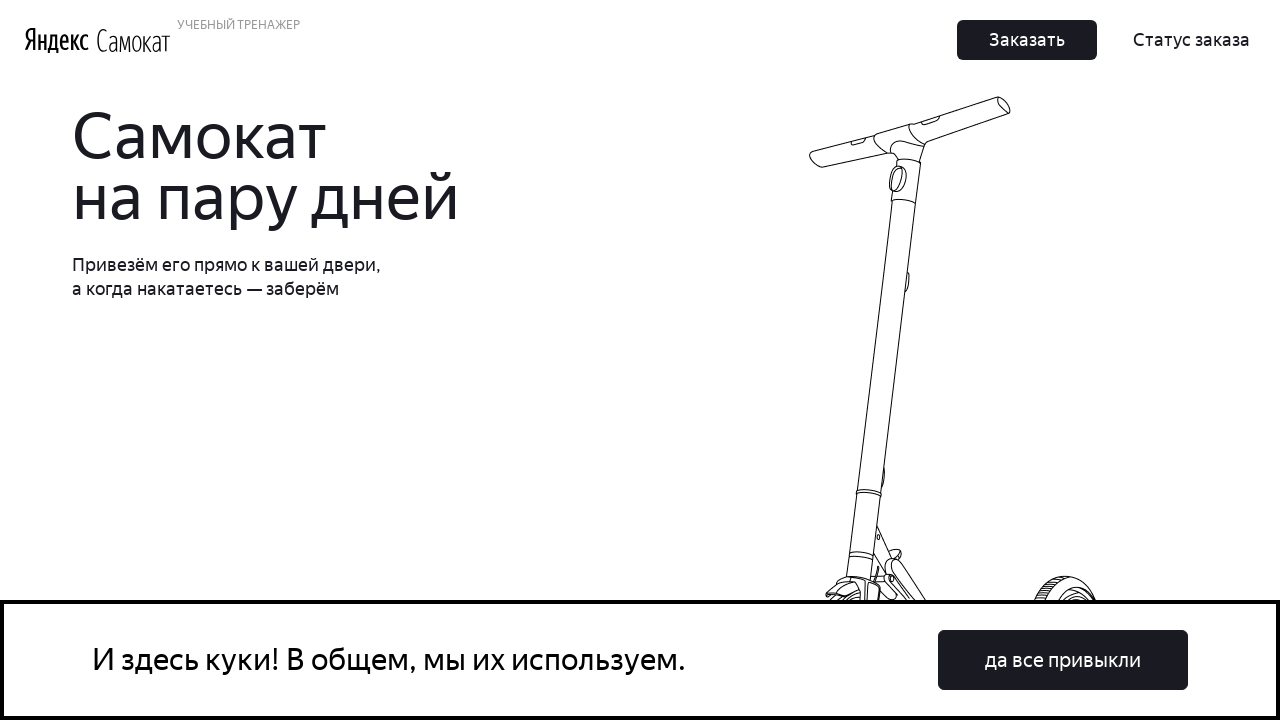

Scrolled accordion heading into view
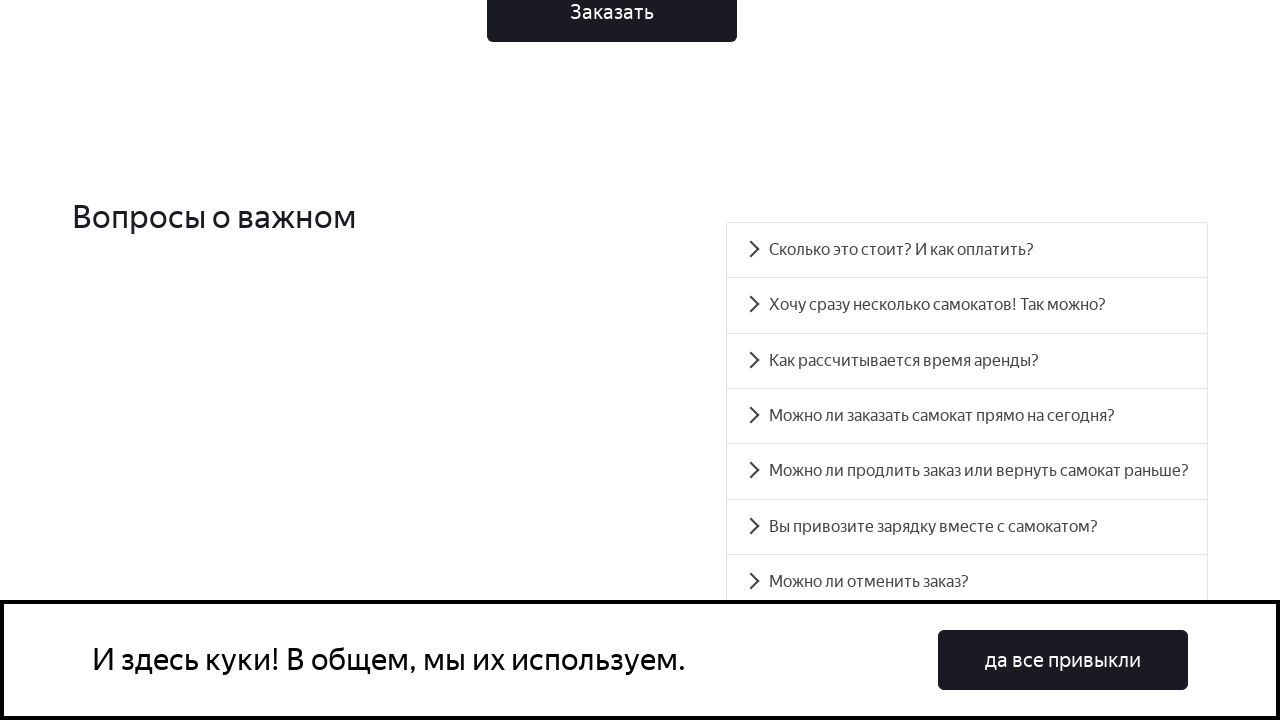

Clicked the third accordion heading to expand dropdown at (967, 361) on xpath=//*[@id='accordion__heading-2']
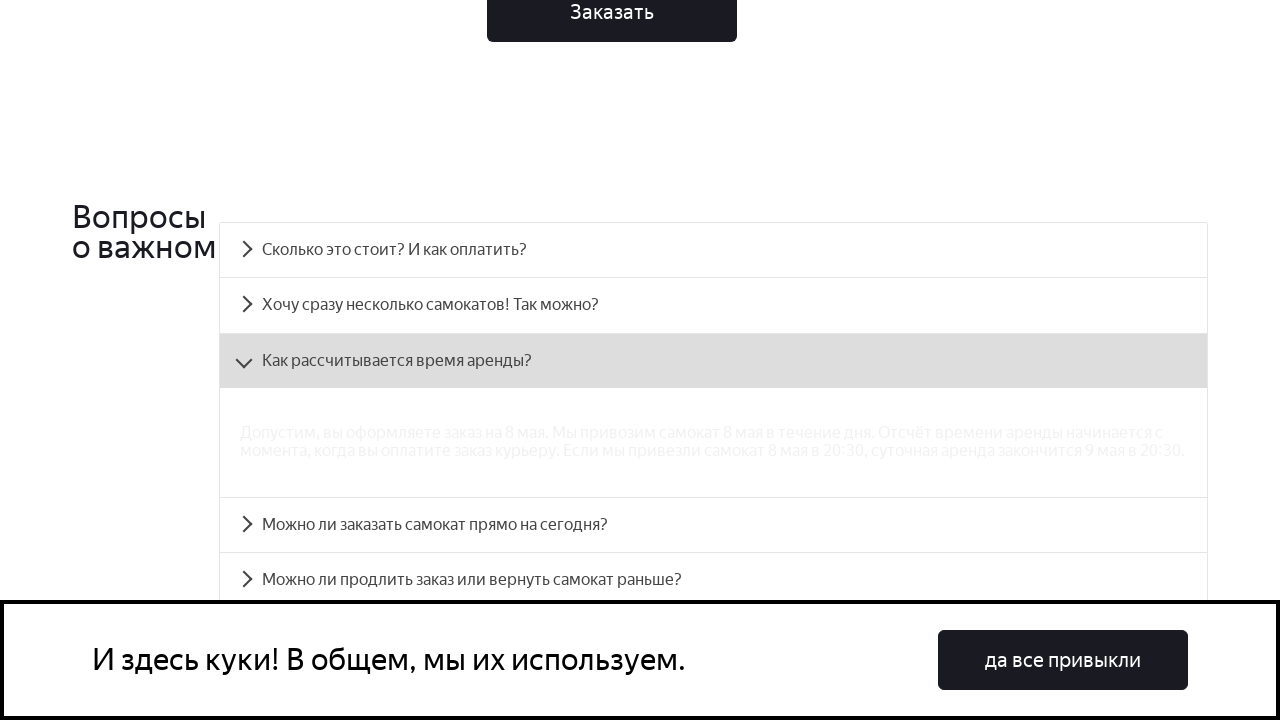

Located the accordion panel content element
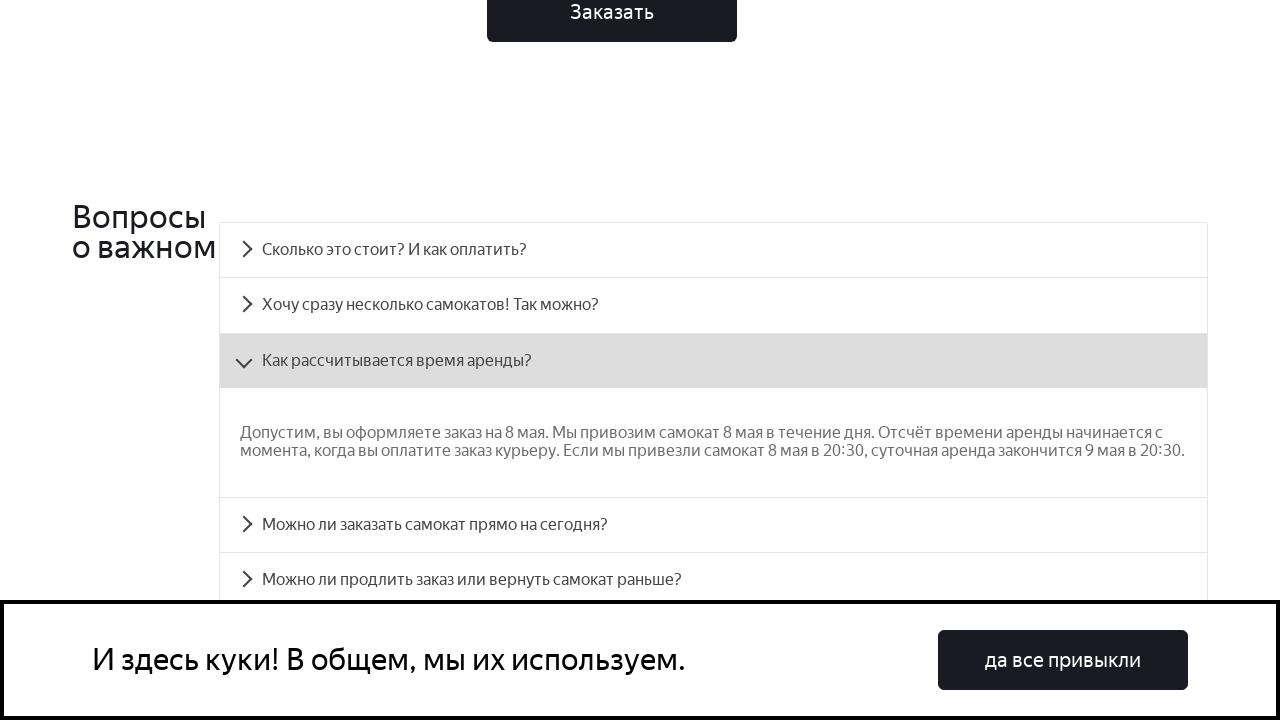

Accordion panel content became visible
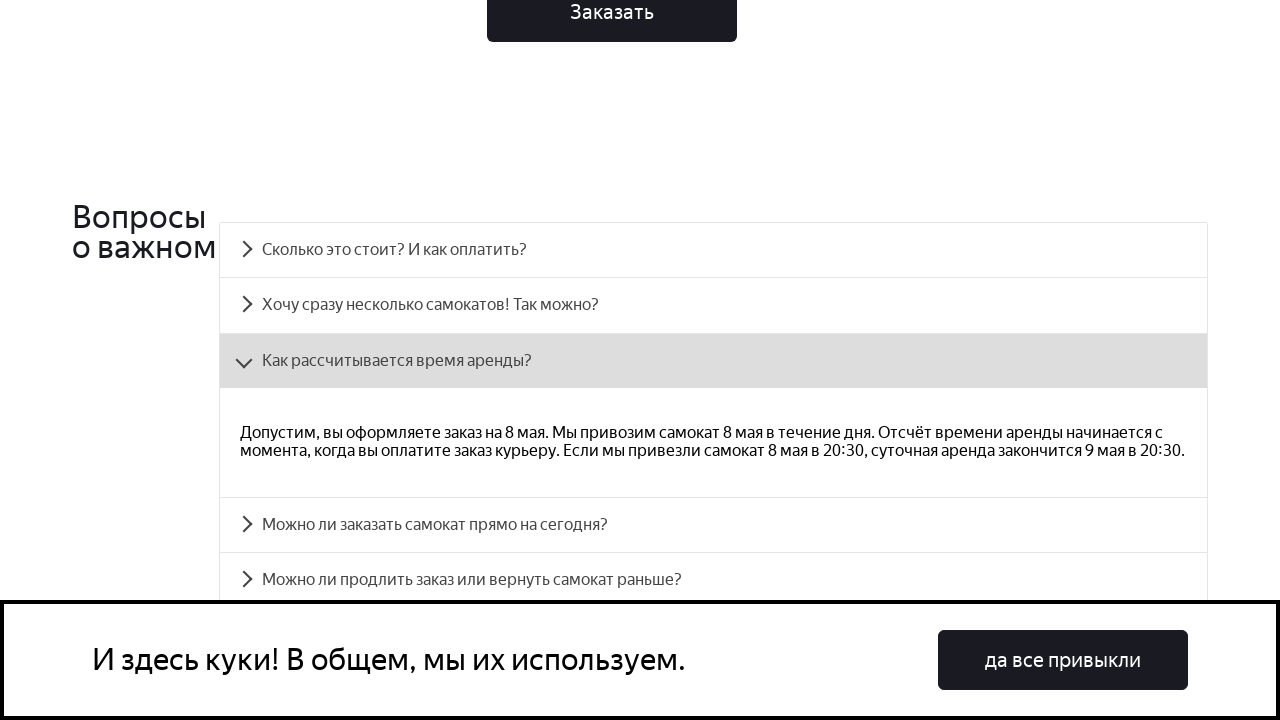

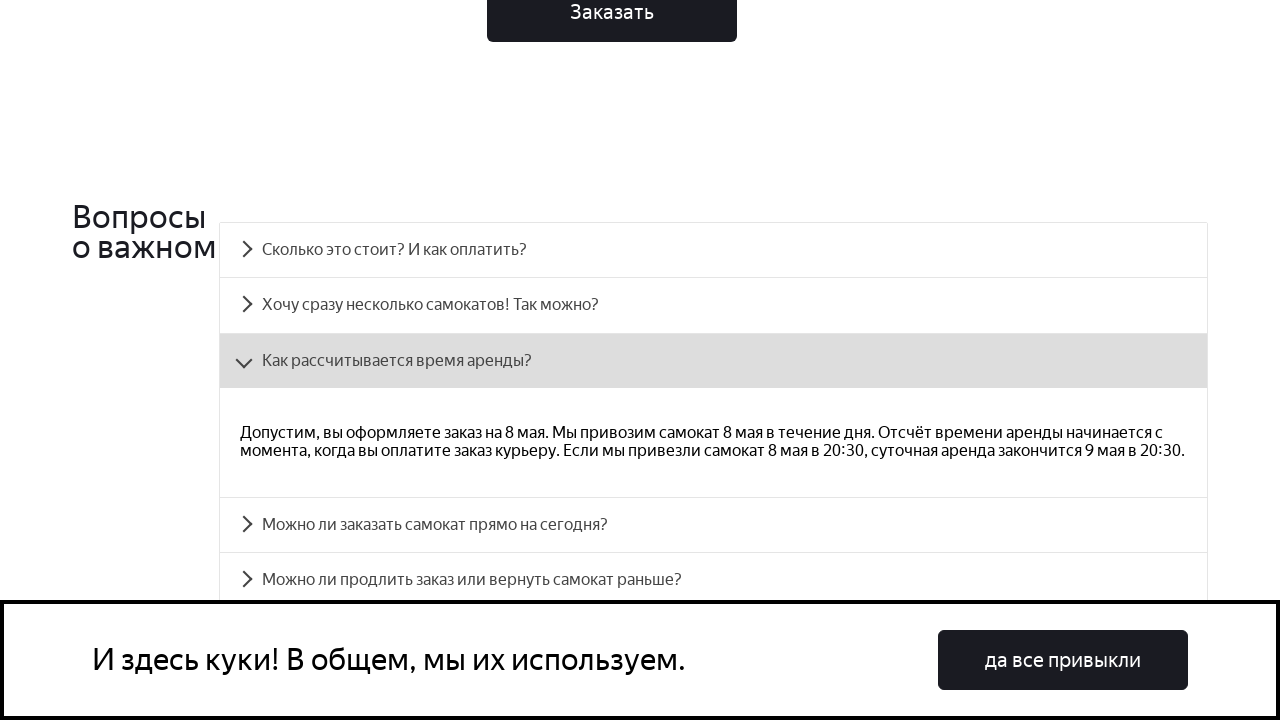